Tests a text box form by filling in user information and demonstrating copy-paste functionality between address fields using keyboard shortcuts

Starting URL: https://demoqa.com/text-box

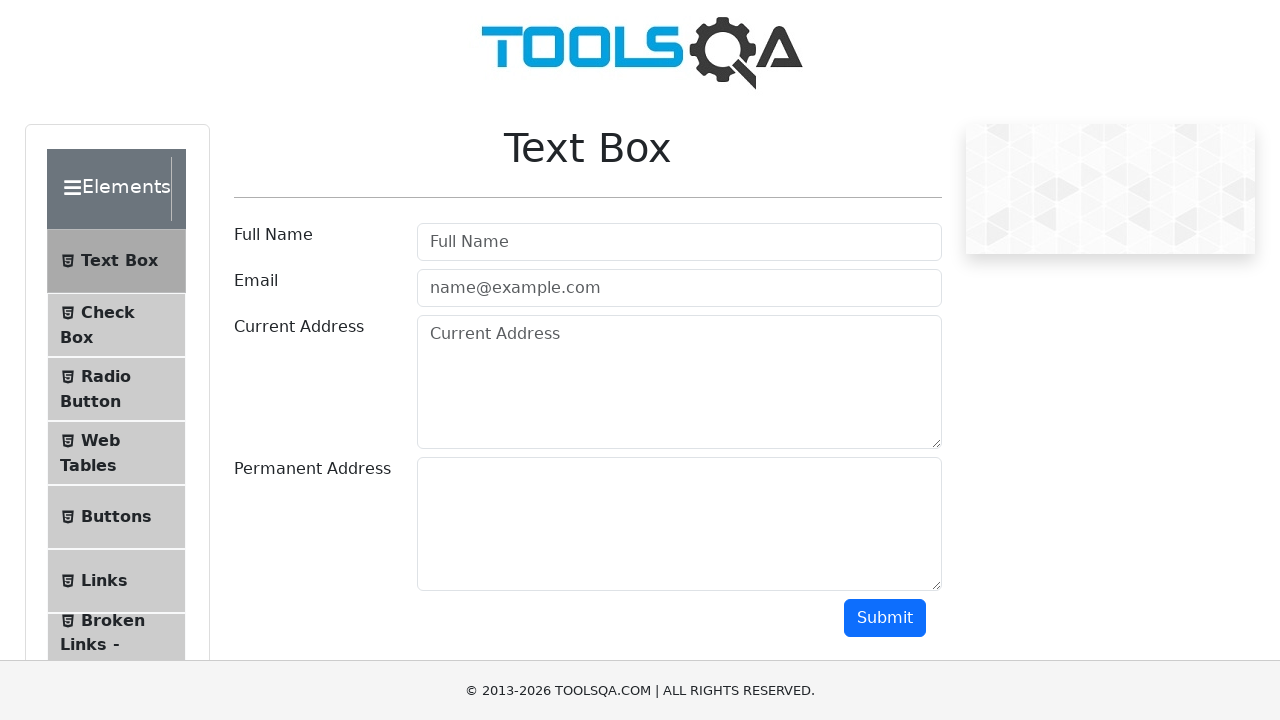

Filled Full Name field with 'Mr.Peter Haynes' on #userName
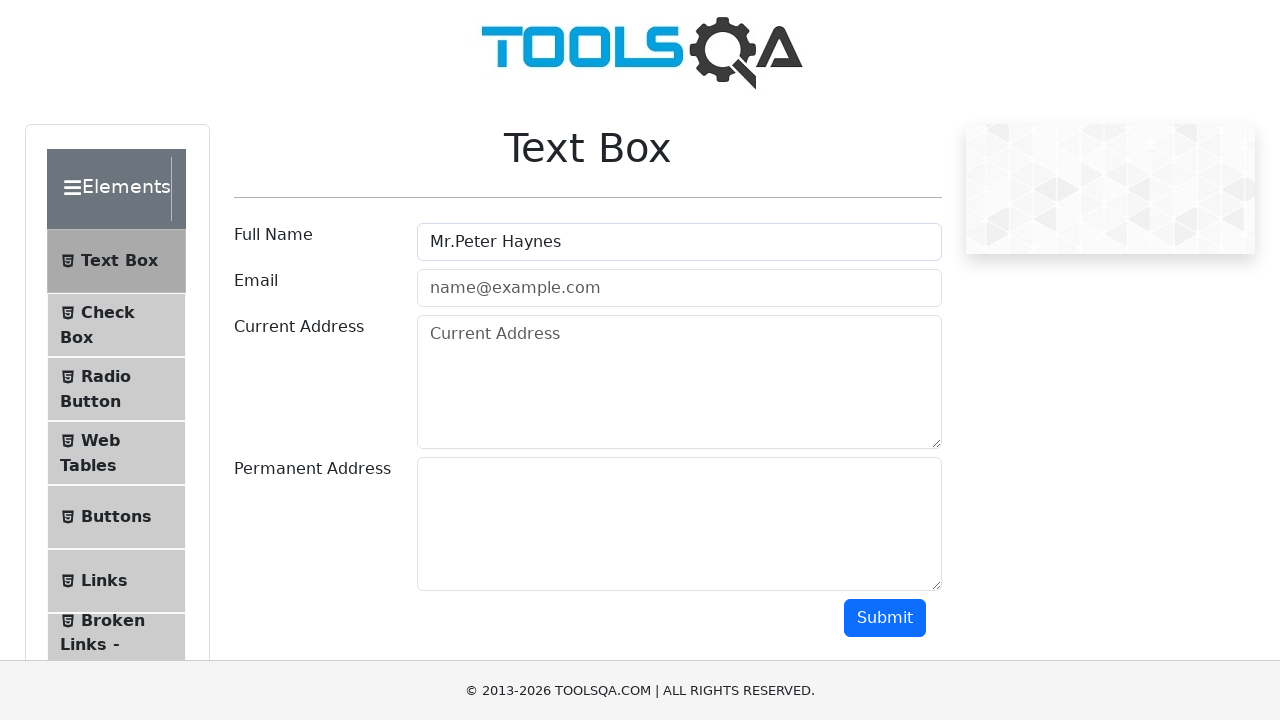

Filled Email field with 'PeterHaynes@toolsqa.com' on #userEmail
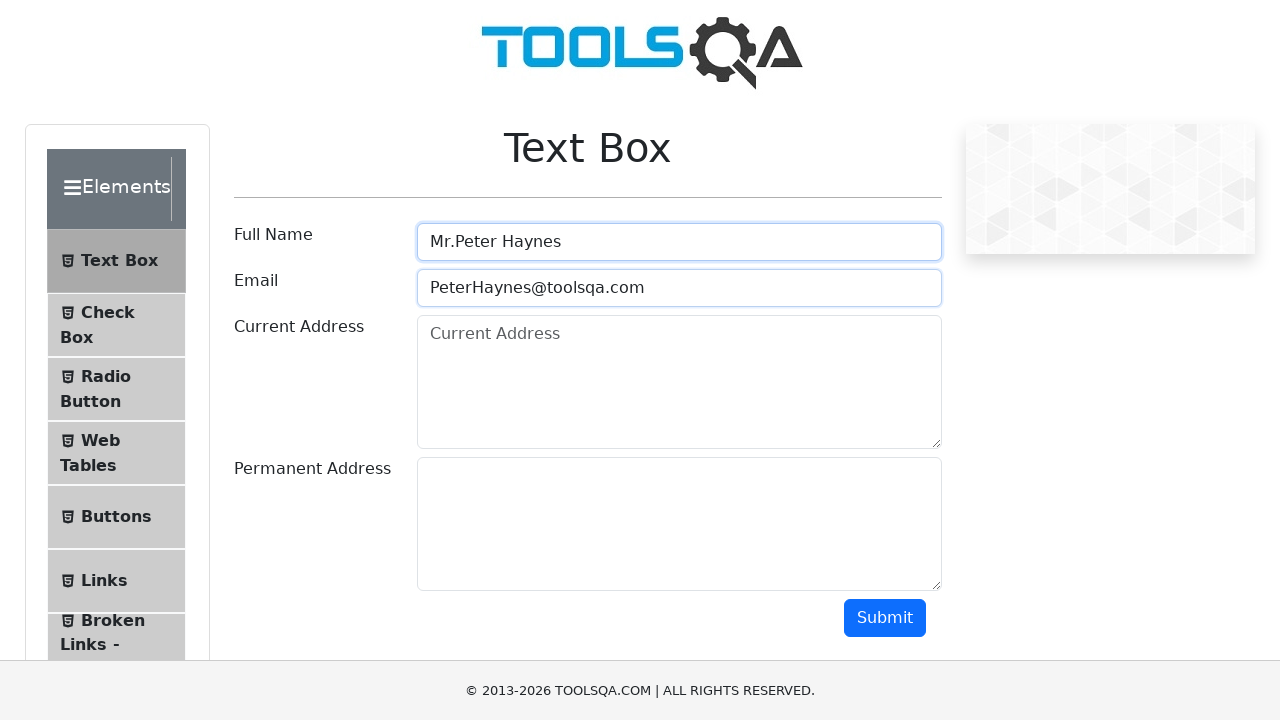

Filled Current Address field with '43 School Lane London EC71 9GO' on #currentAddress
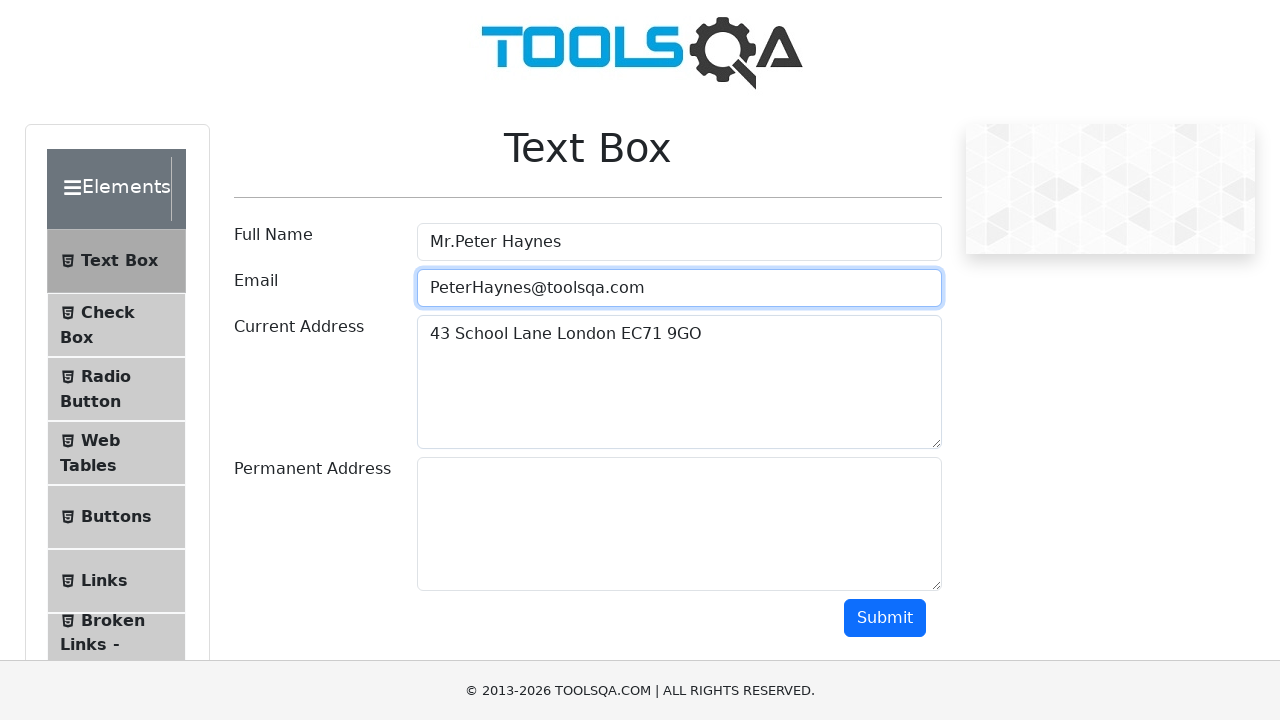

Clicked on Current Address field to focus it at (679, 382) on #currentAddress
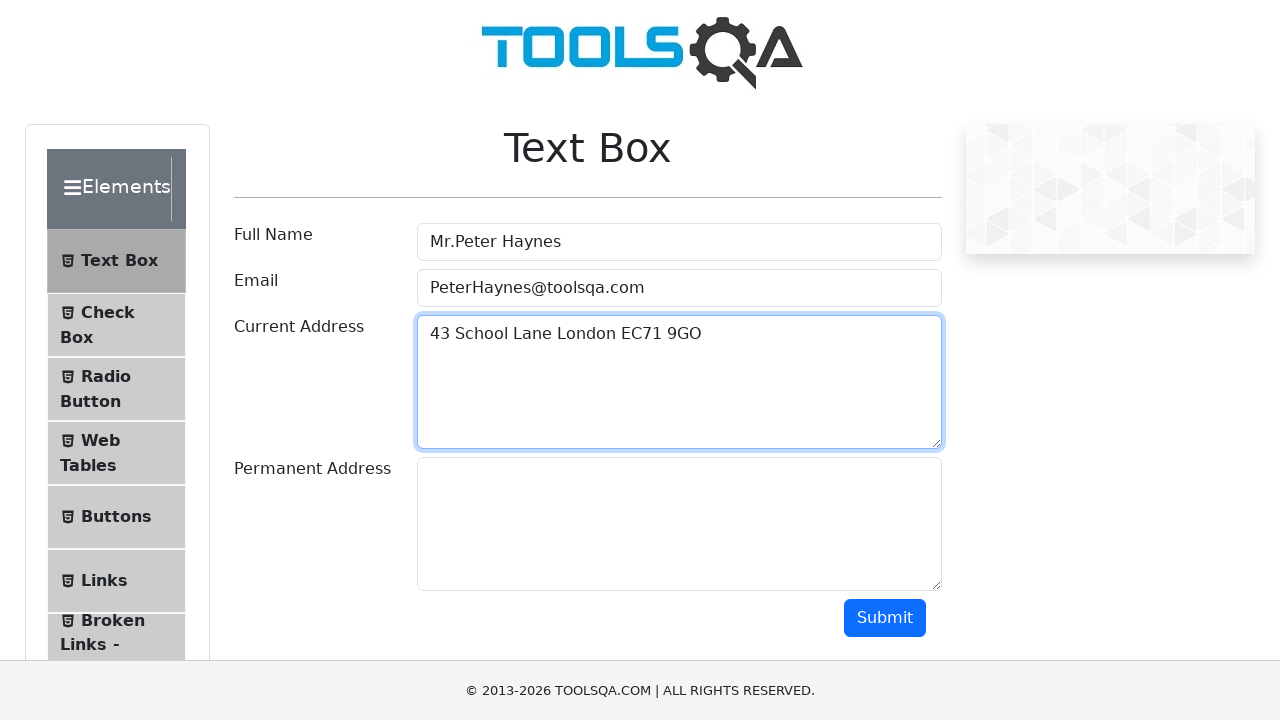

Selected all text in Current Address field using Ctrl+A
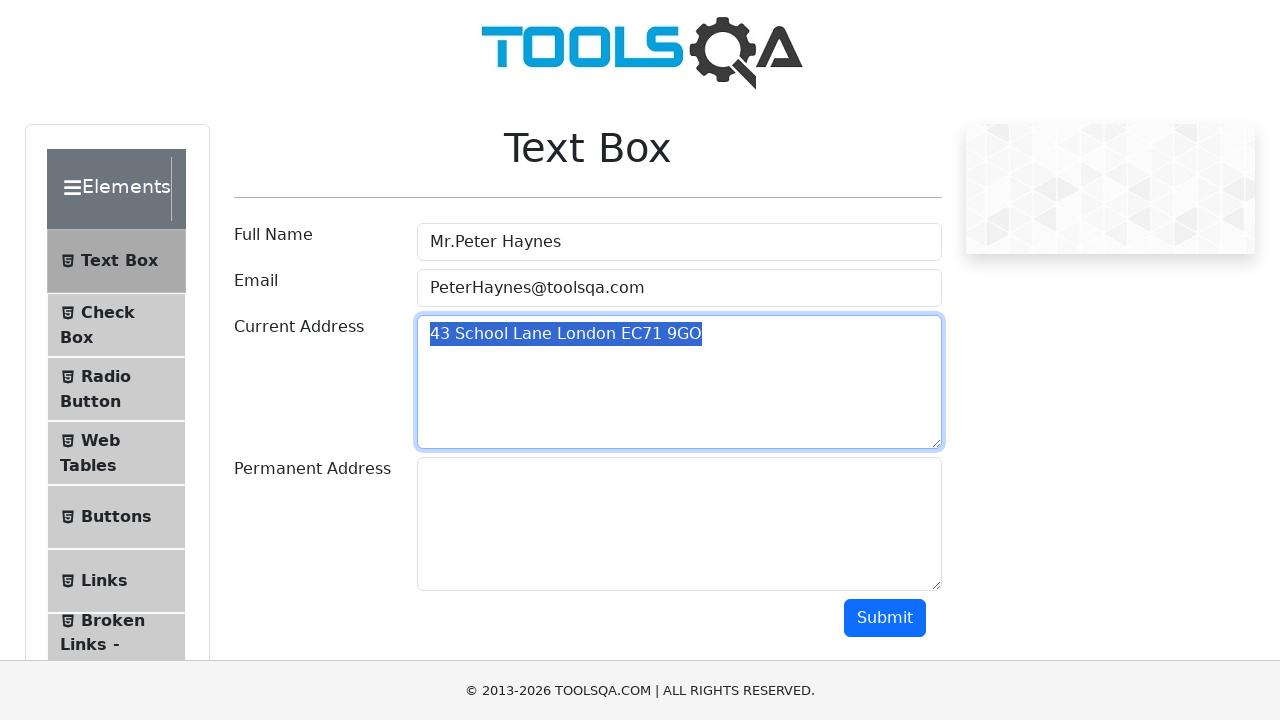

Copied selected address text using Ctrl+C
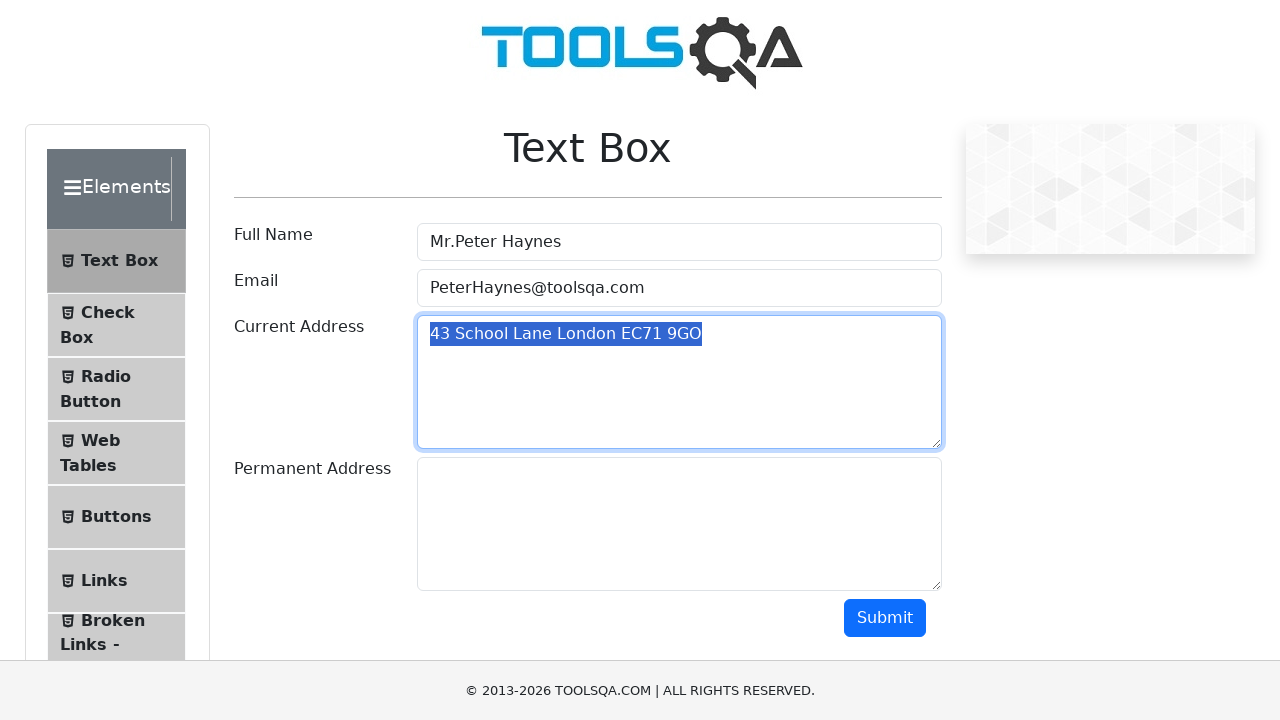

Moved focus to Permanent Address field using Tab key
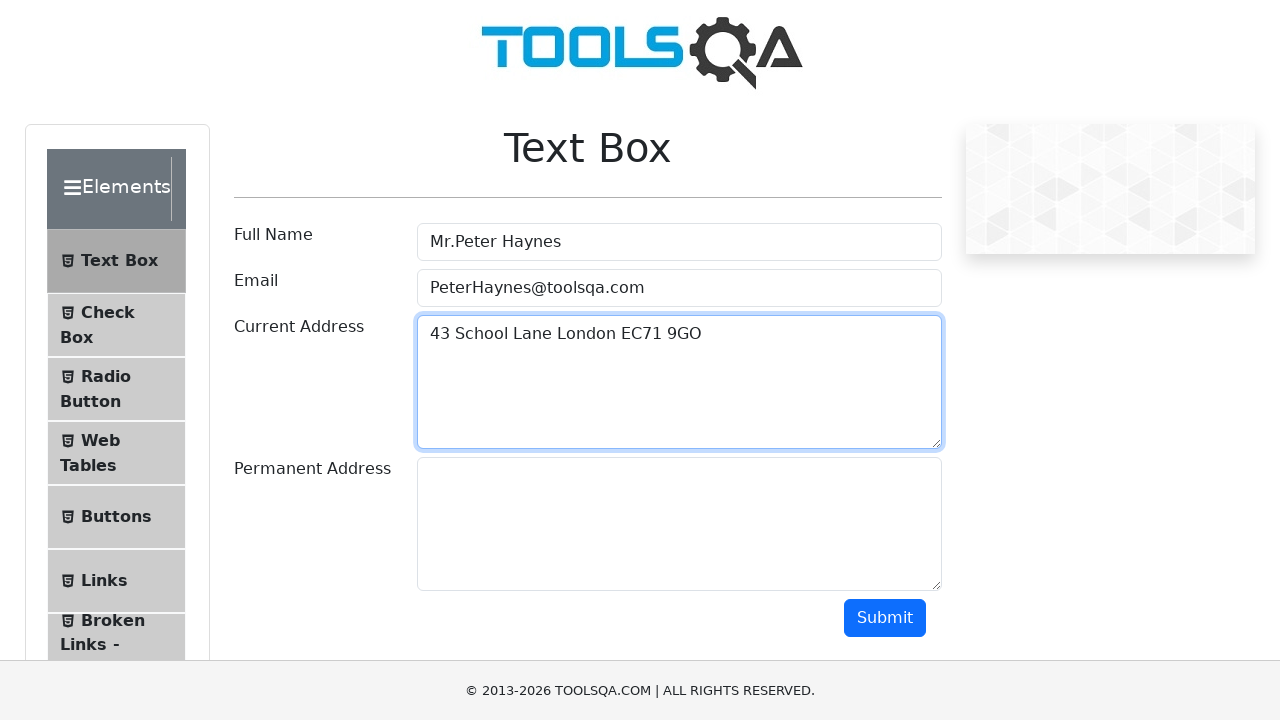

Pasted copied address into Permanent Address field using Ctrl+V
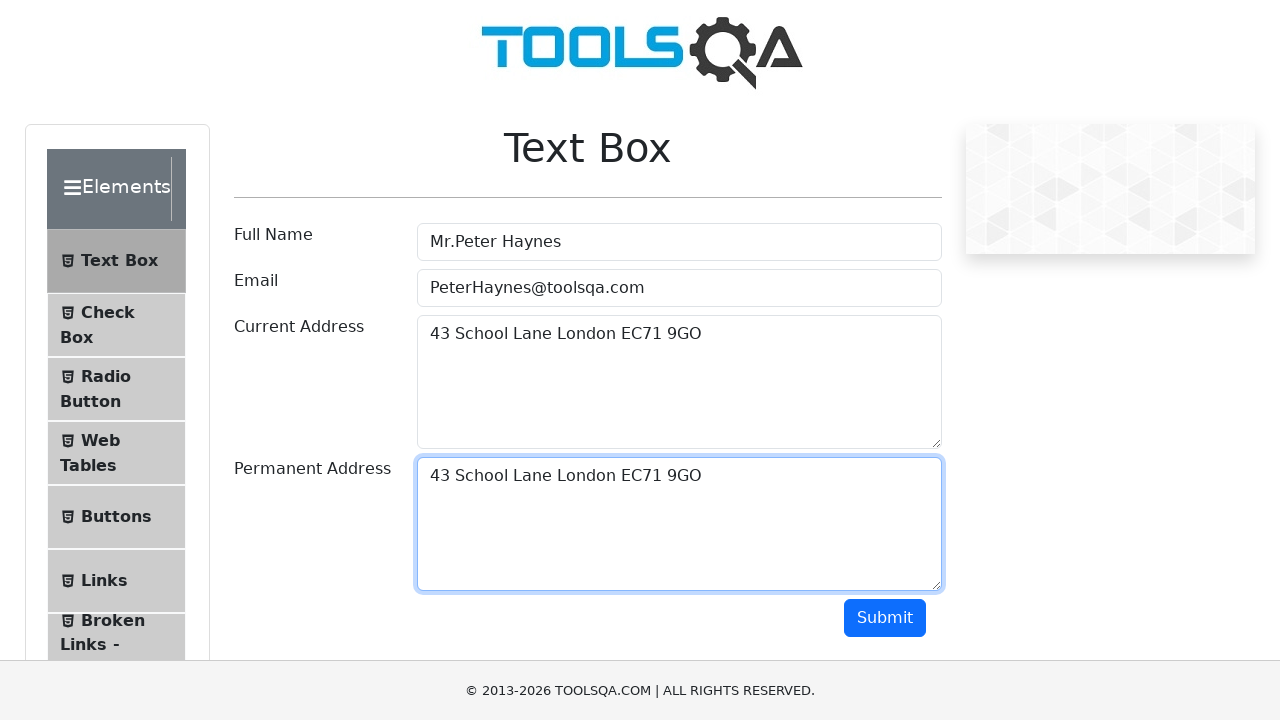

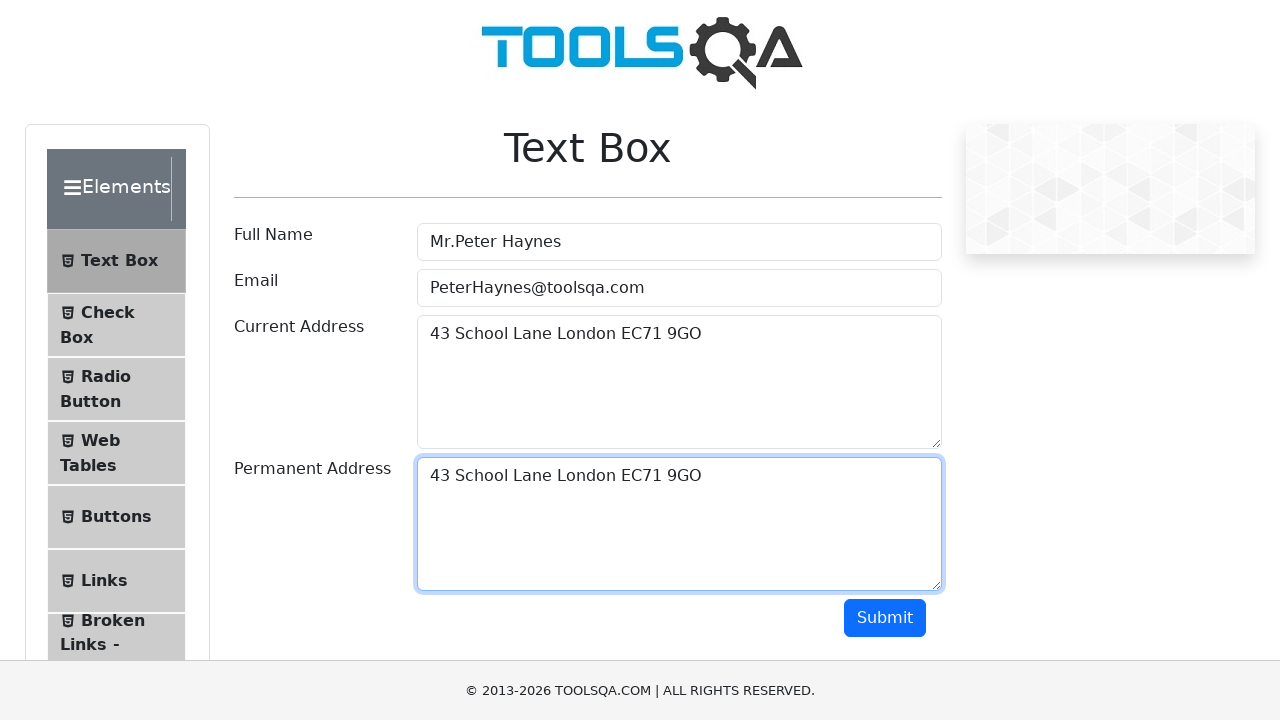